Tests Ajio.com search and filtering functionality by searching for "bags", applying Gender filter for "Men", and applying Category filter for "Fashion Bags".

Starting URL: https://www.ajio.com/

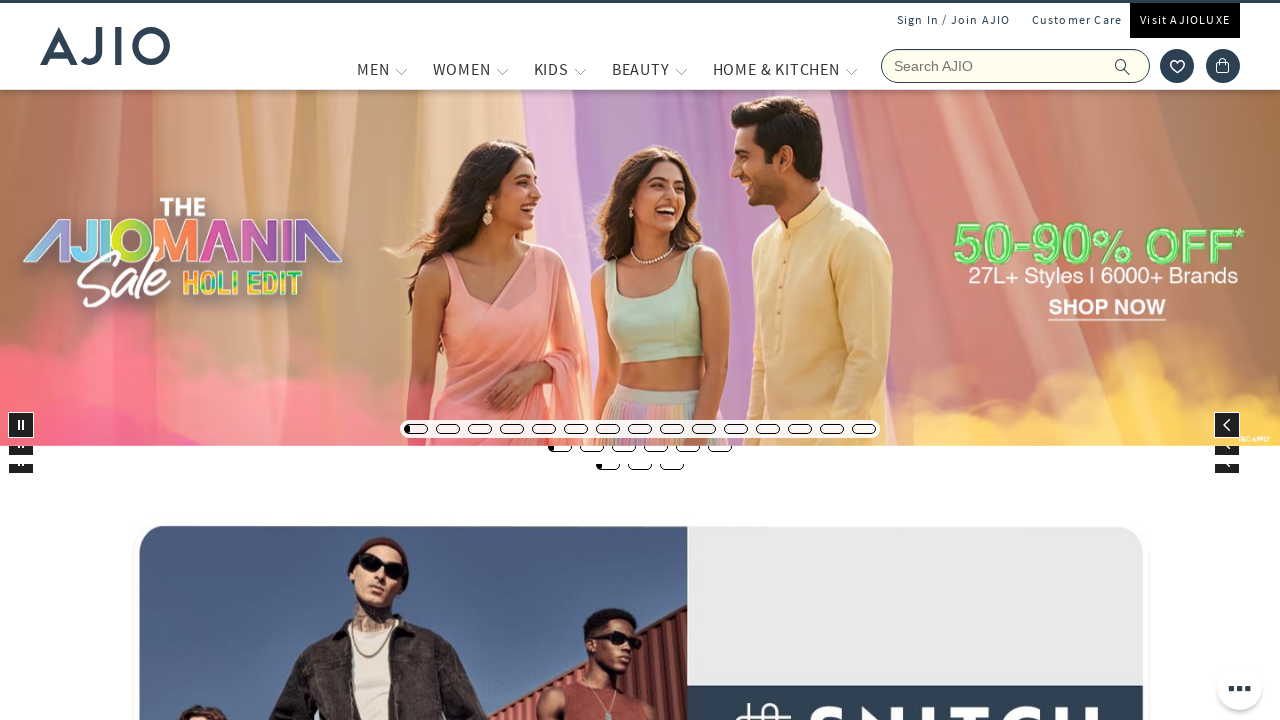

Filled search field with 'bags' on input[name='searchVal']
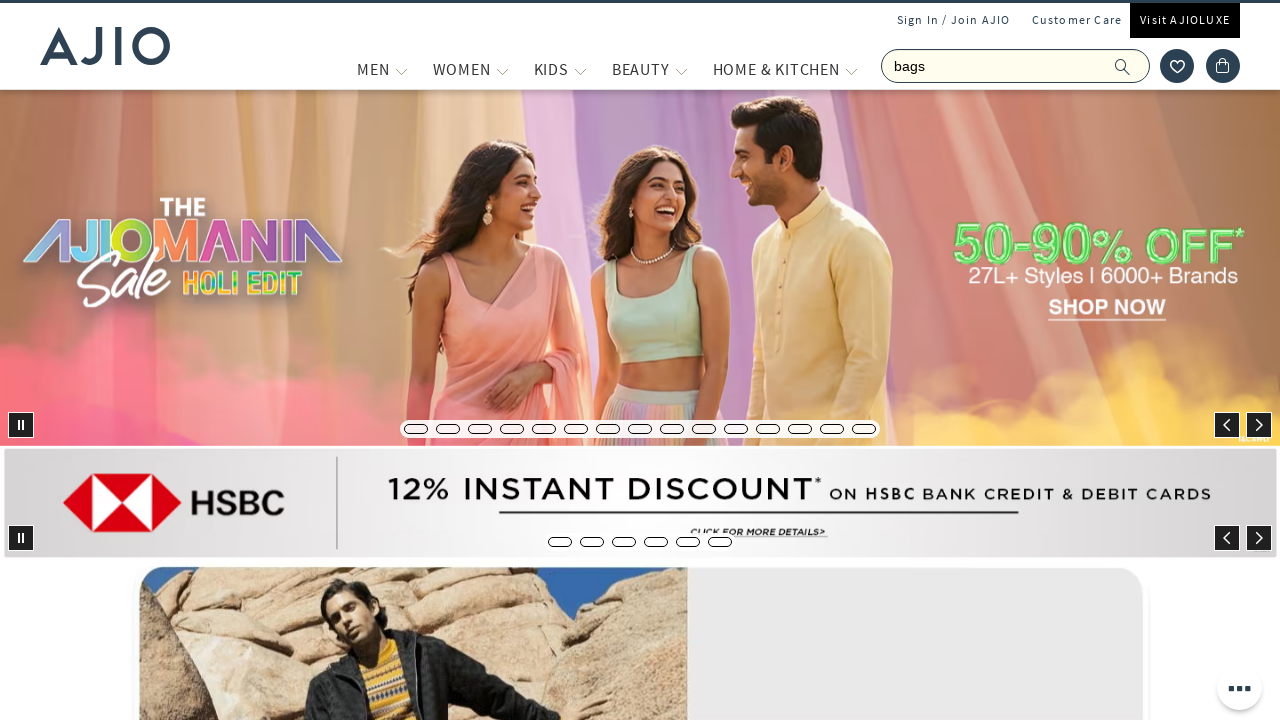

Pressed Enter to search for bags on input[name='searchVal']
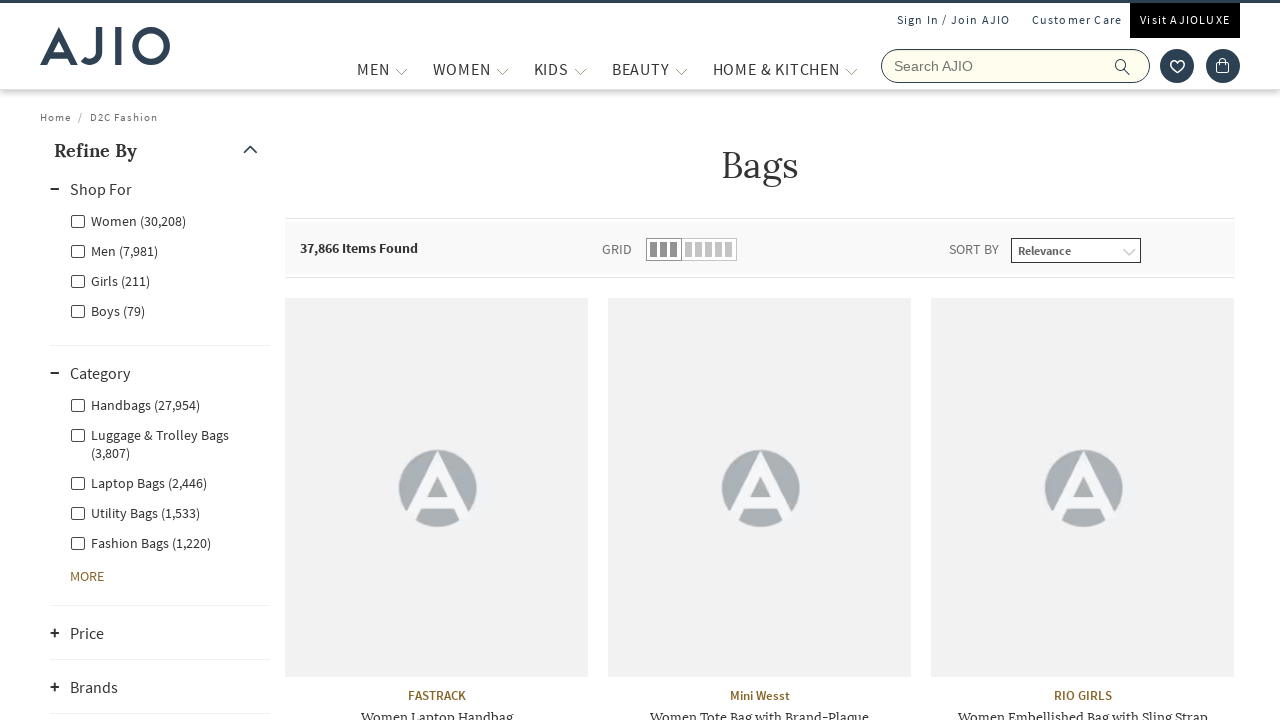

Search results page loaded (networkidle state reached)
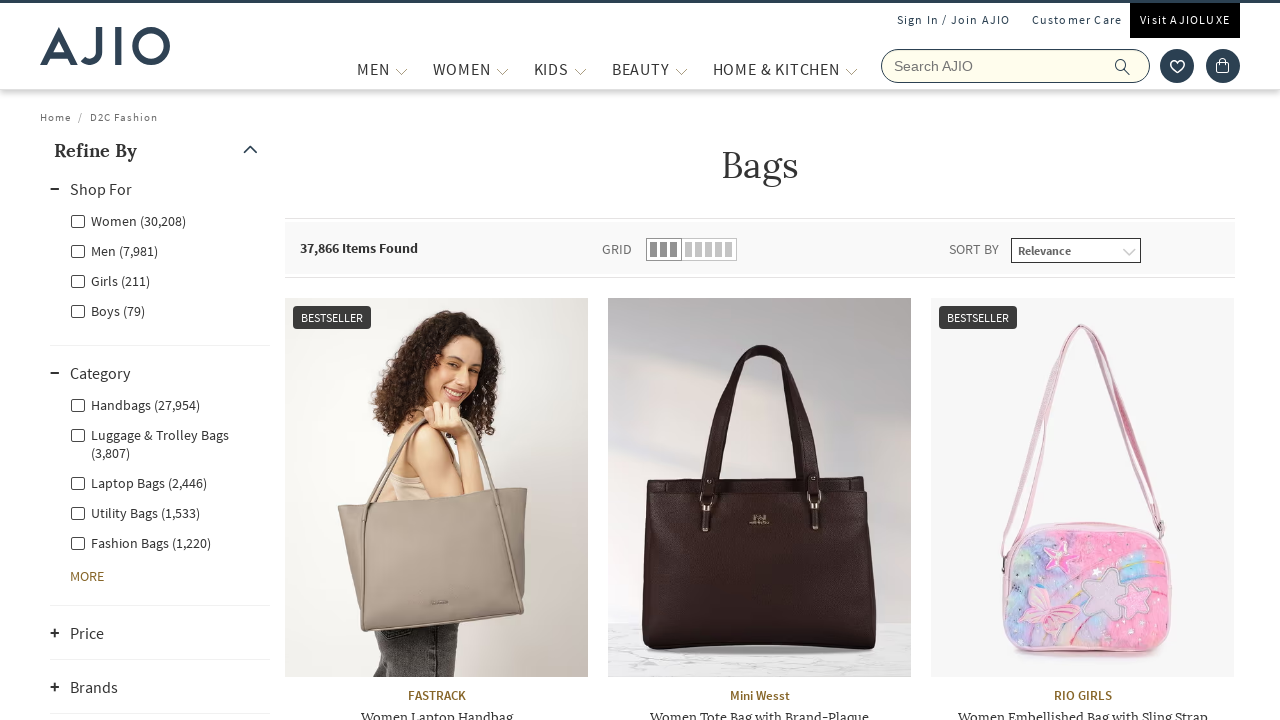

Clicked Gender filter for 'Men' at (114, 250) on label[for='Men']
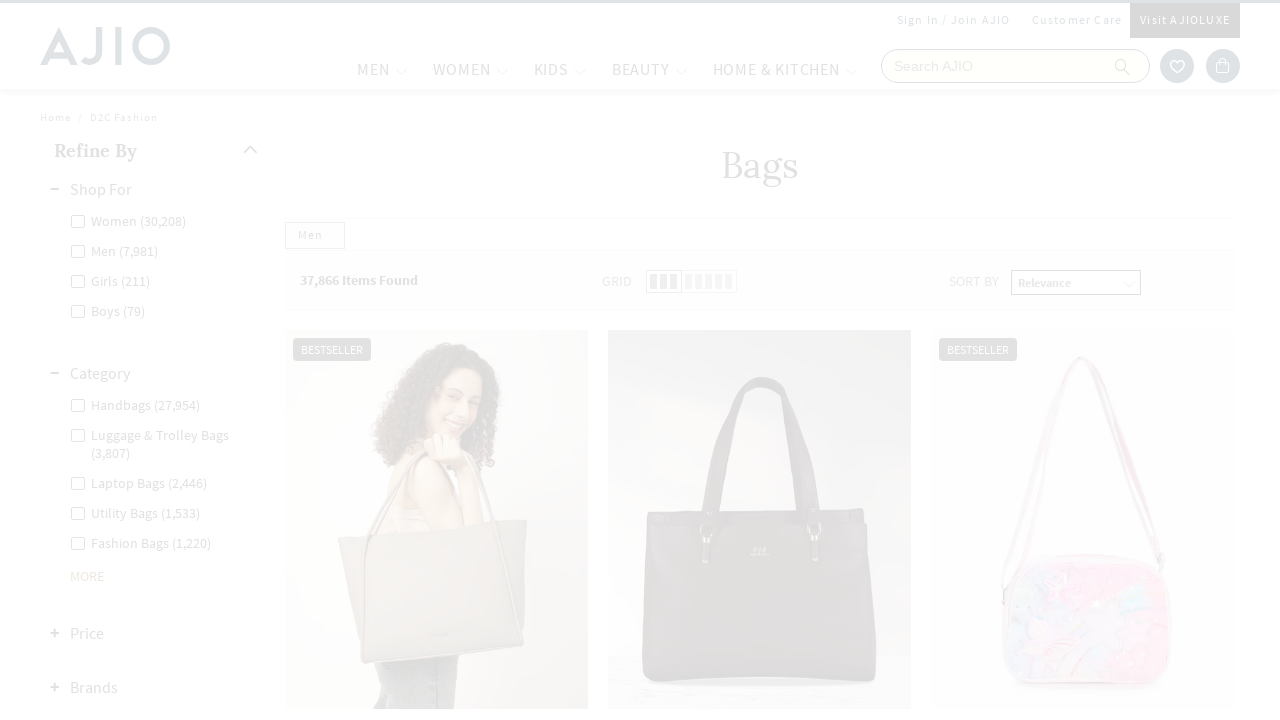

Waited 2 seconds for Gender filter to apply
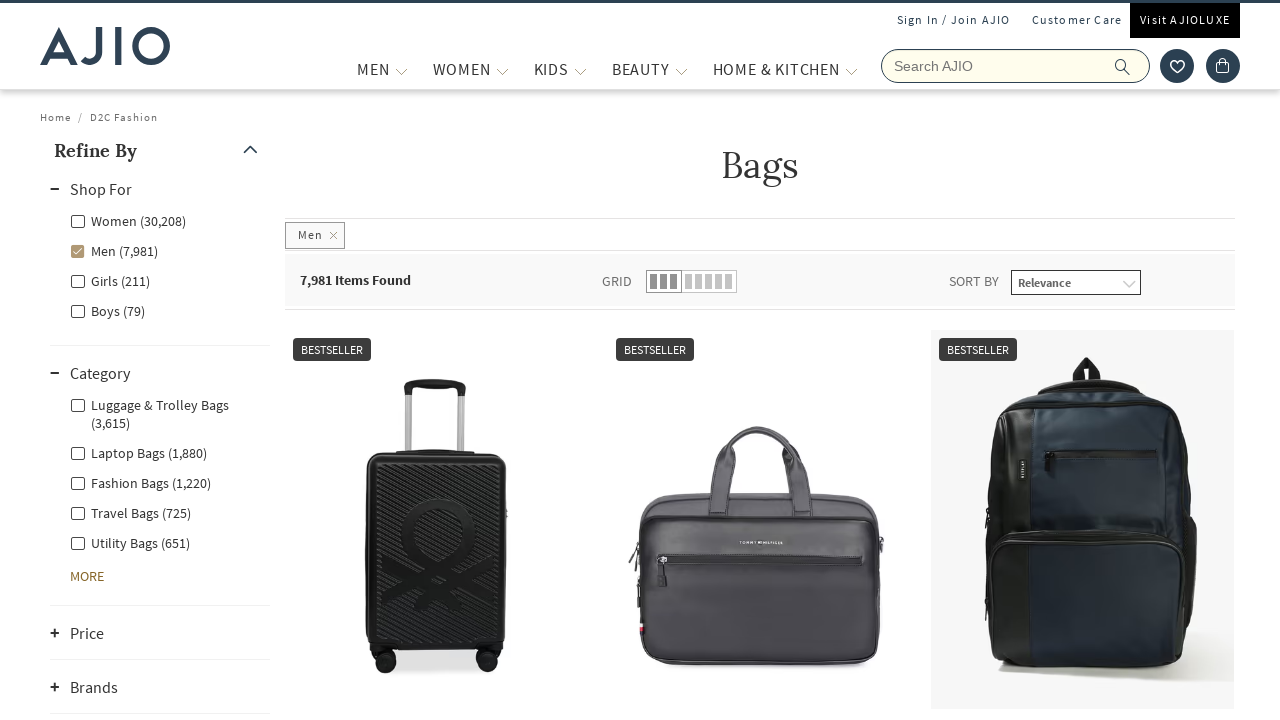

Clicked Category filter for 'Men - Fashion Bags' at (140, 482) on label[for='Men - Fashion Bags']
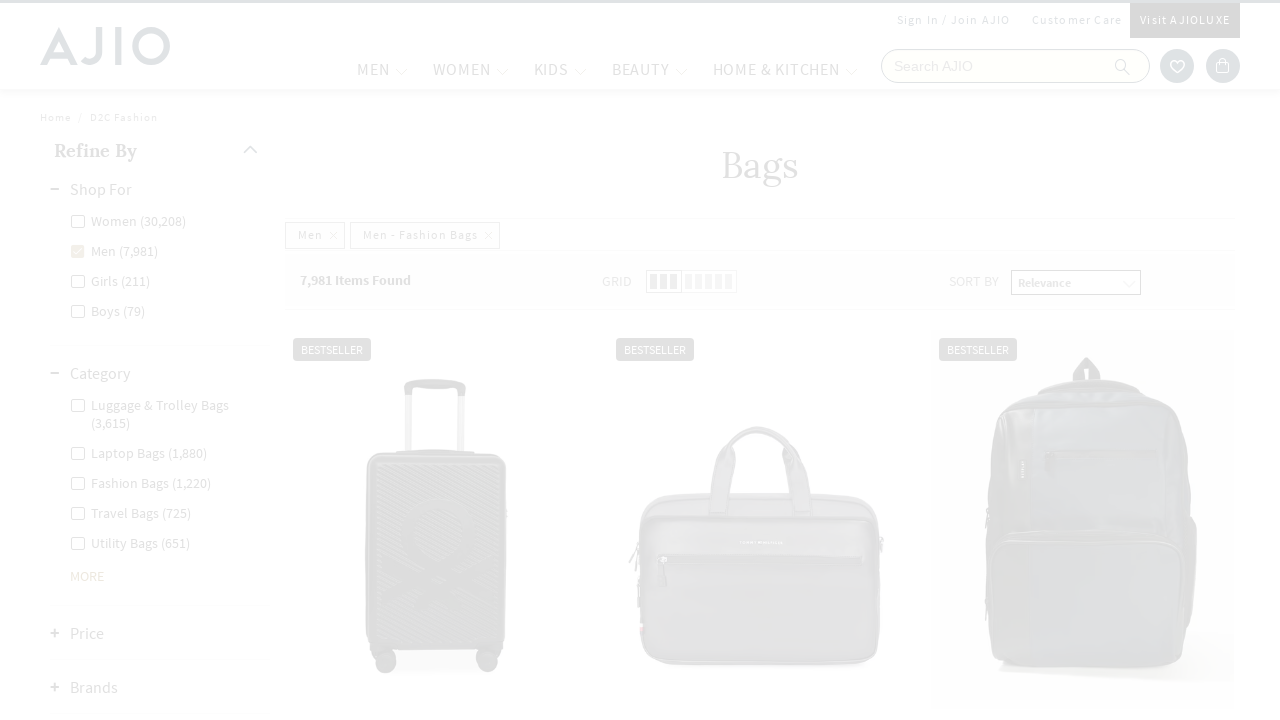

Filtered results loaded with applied Gender and Category filters
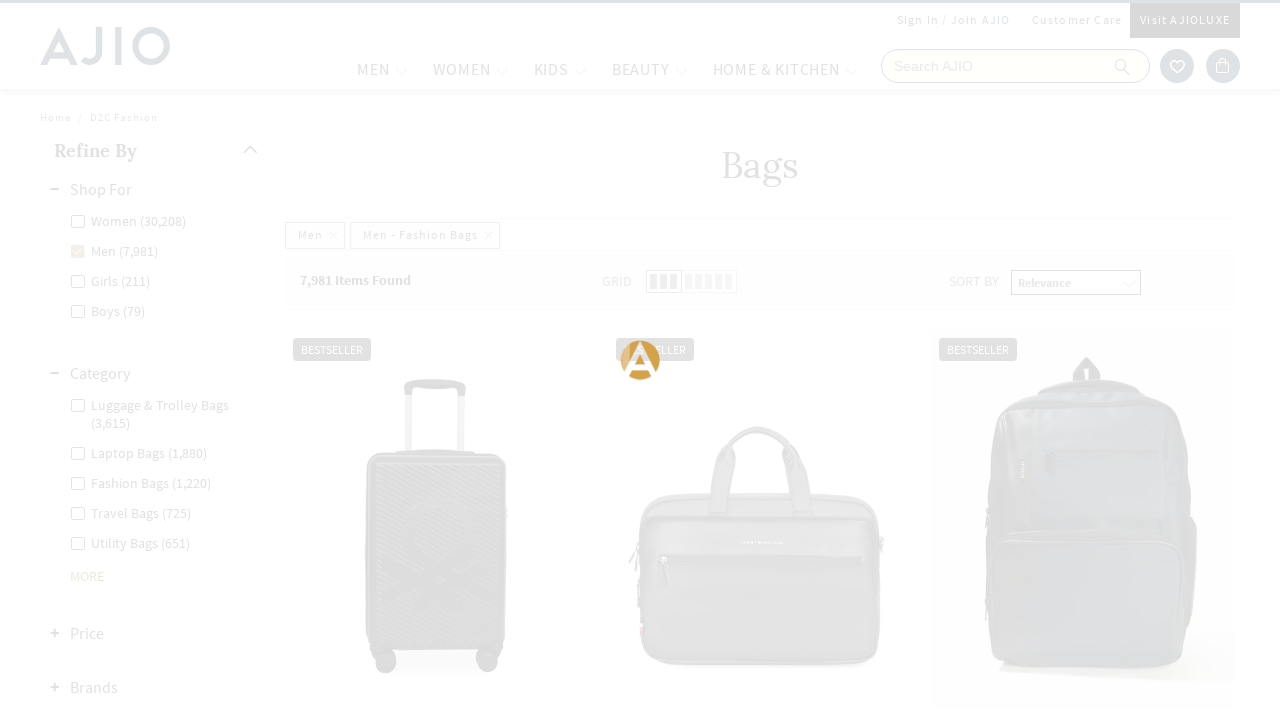

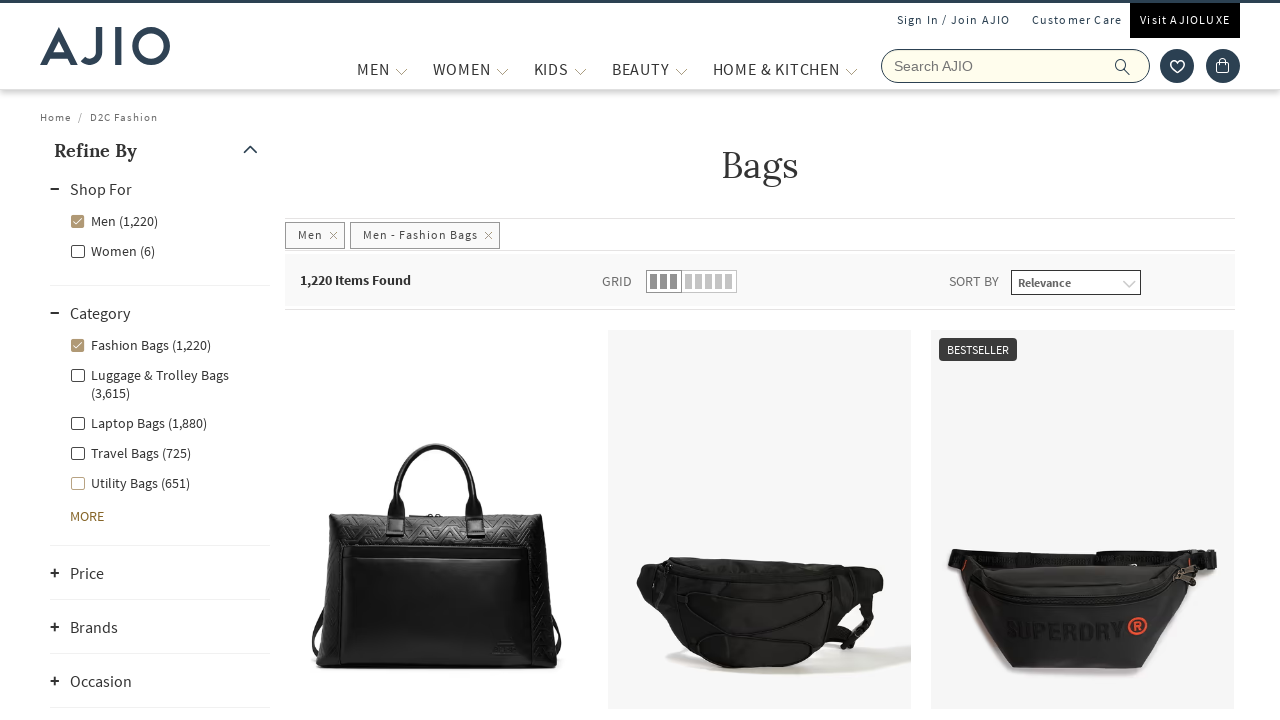